Tests checkbox selection functionality on a registration form by finding all checkboxes and selecting the one with value "Hockey"

Starting URL: http://demo.automationtesting.in/Register.html

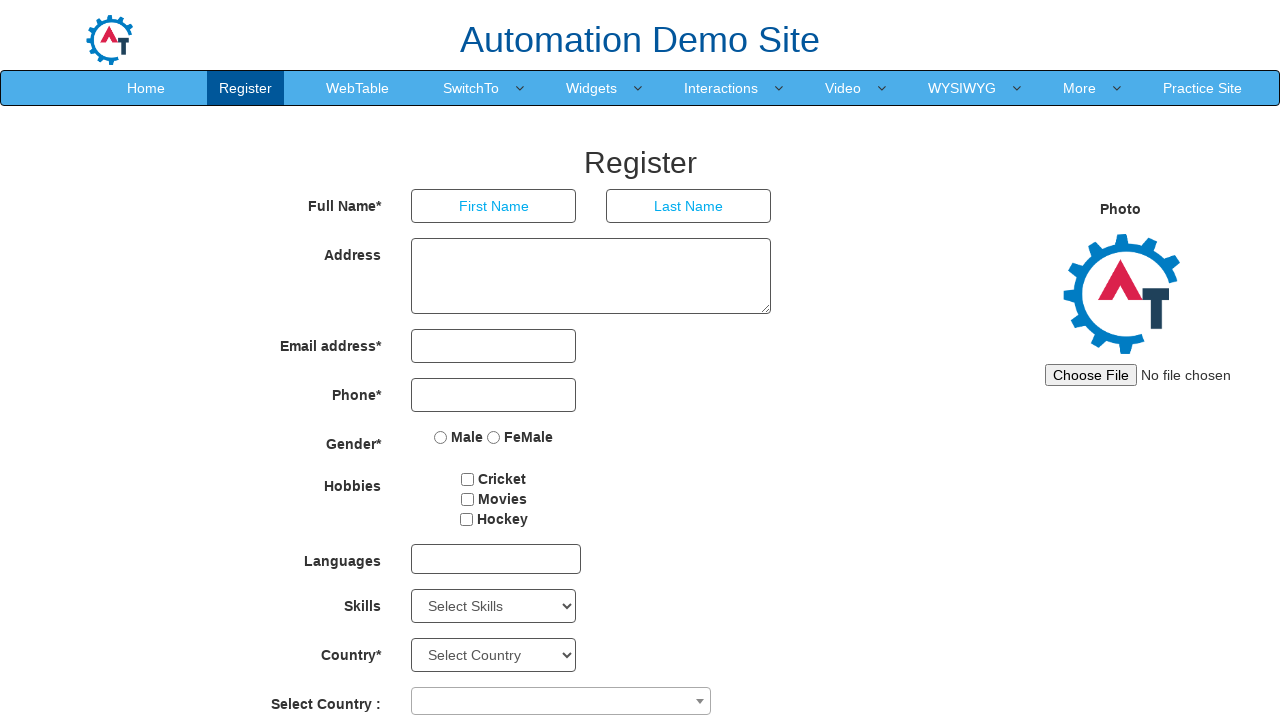

Navigated to registration form page
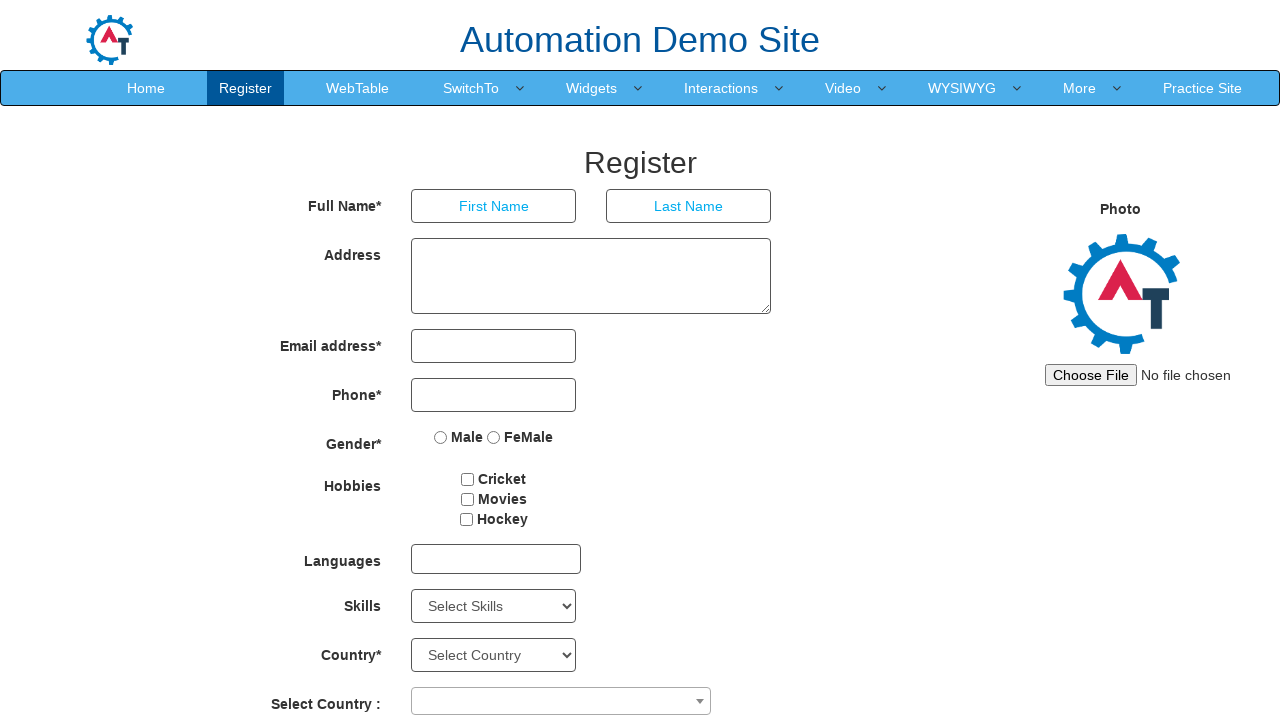

Located all checkbox elements on the form
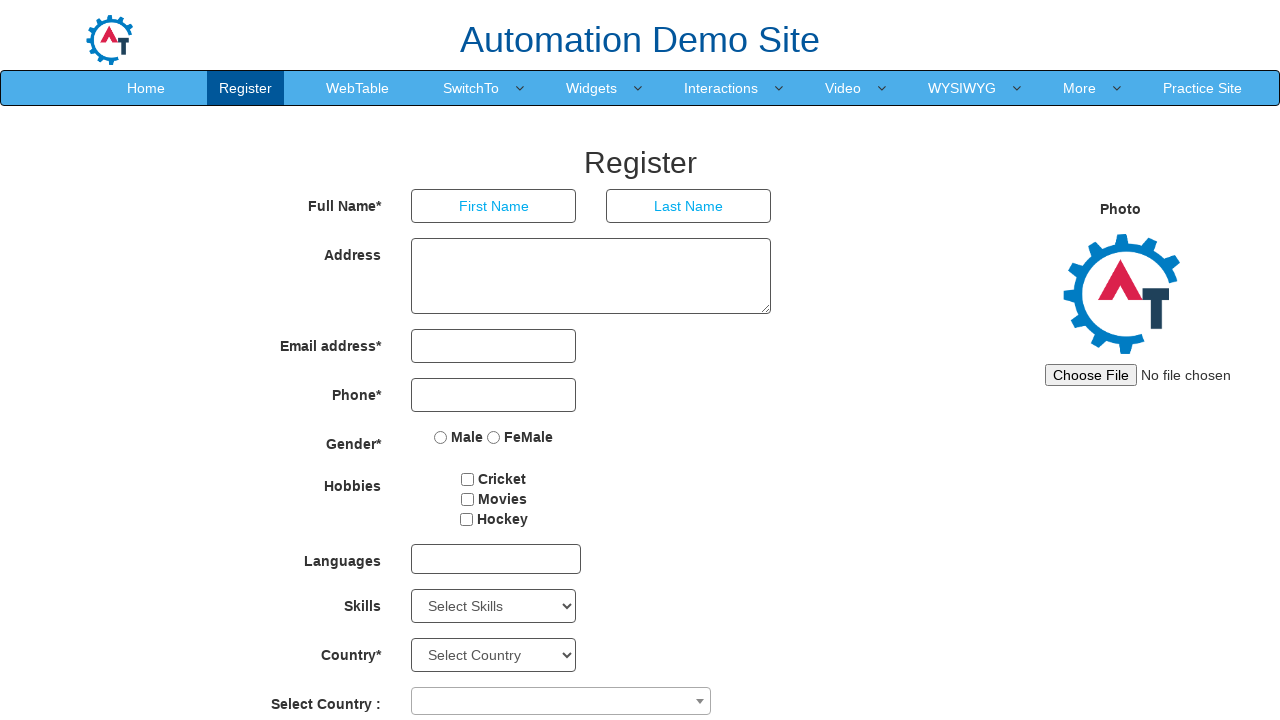

Retrieved checkbox value: Cricket
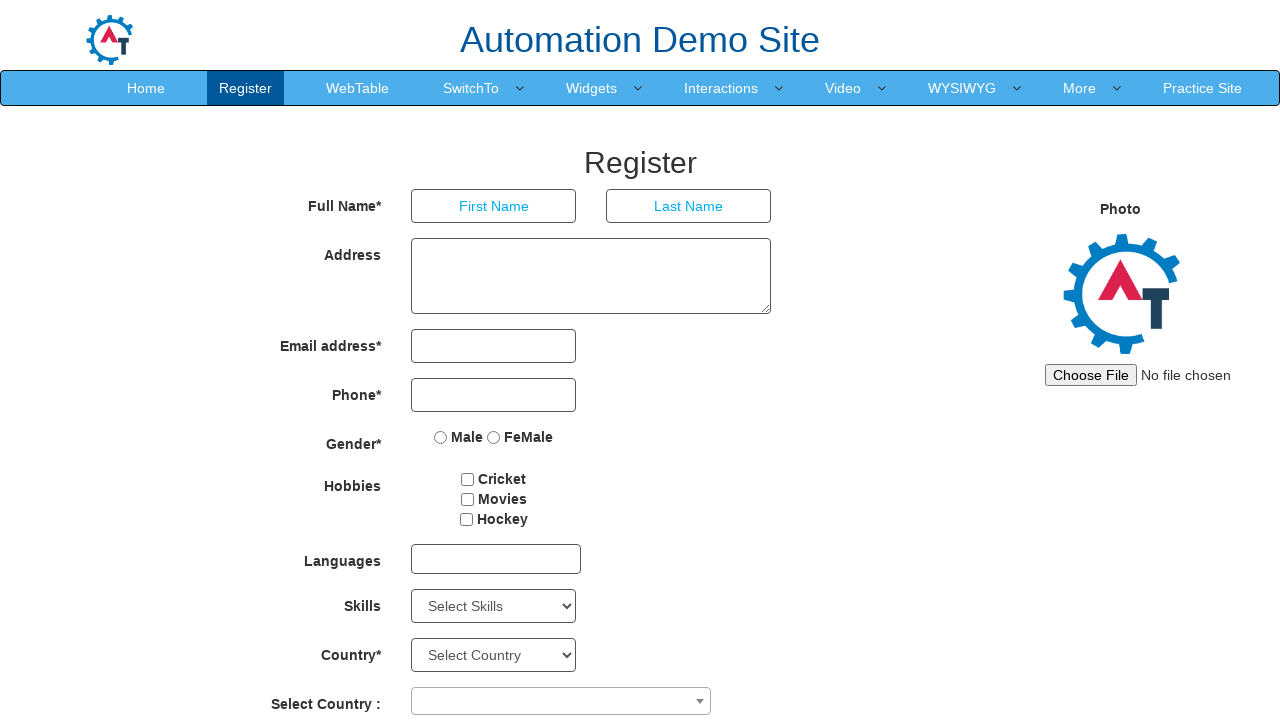

Retrieved checkbox value: Movies
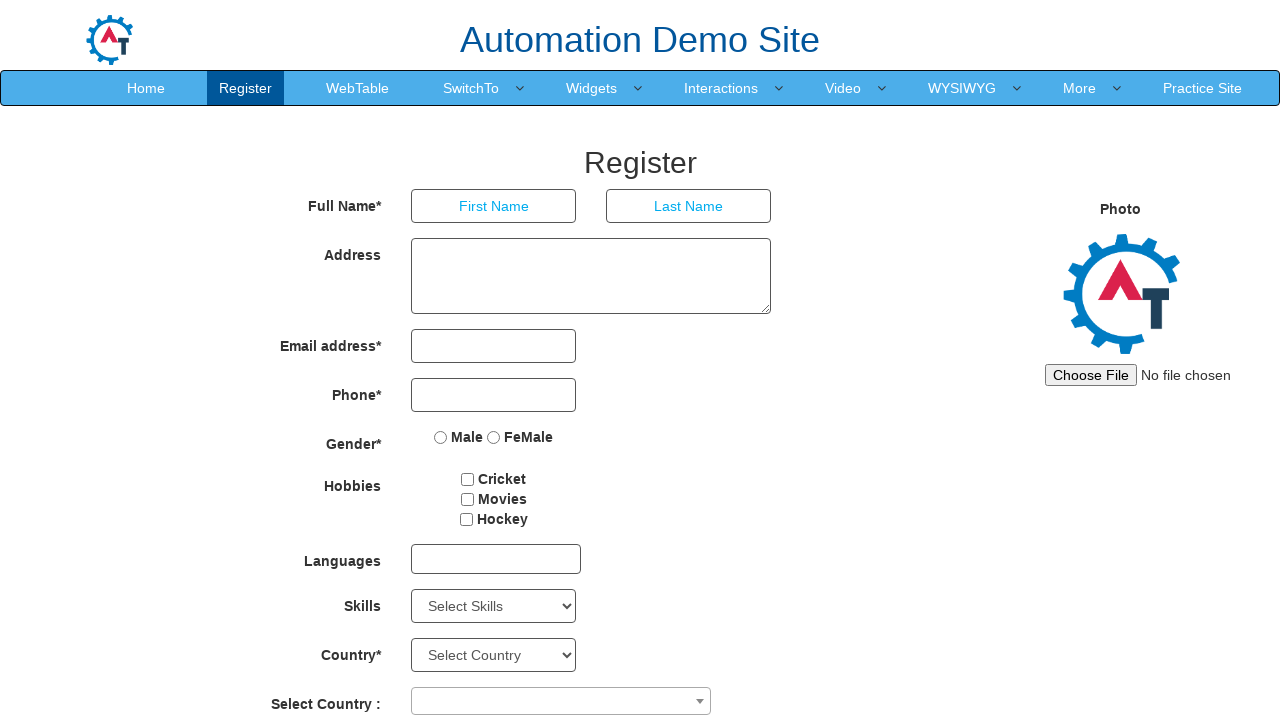

Retrieved checkbox value: Hockey
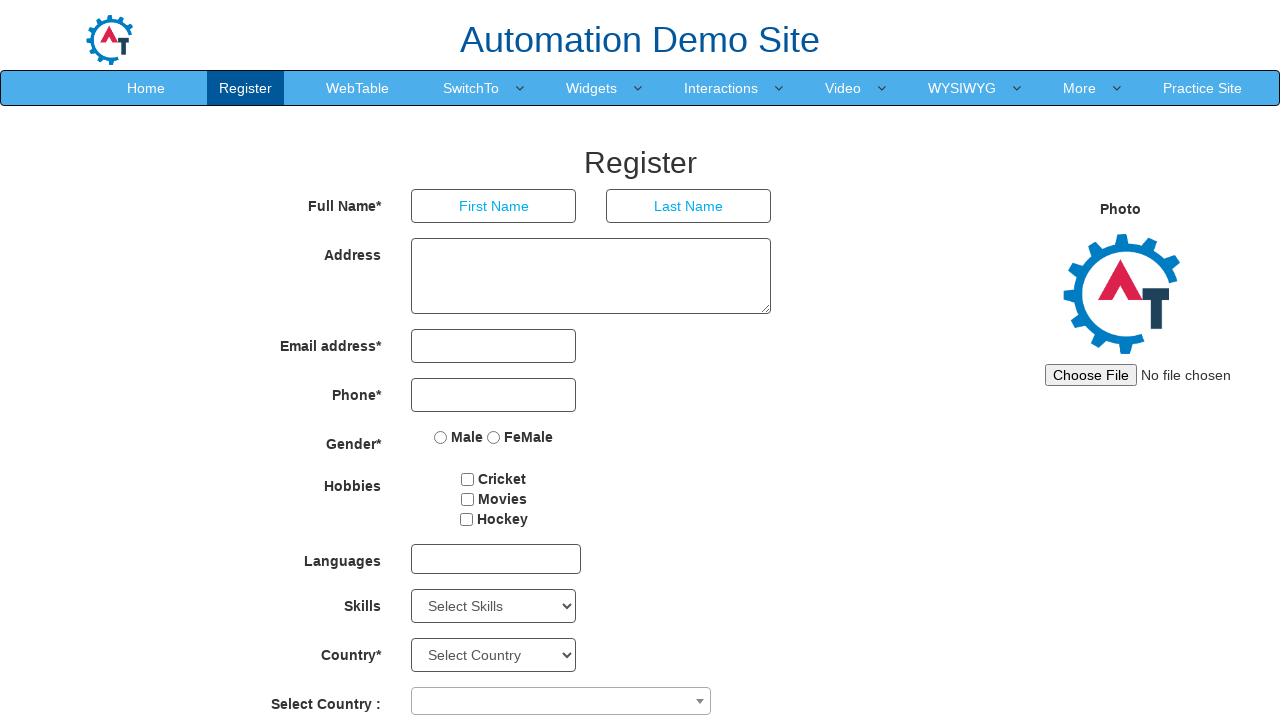

Selected 'Hockey' checkbox at (466, 519) on input[type='checkbox'] >> nth=2
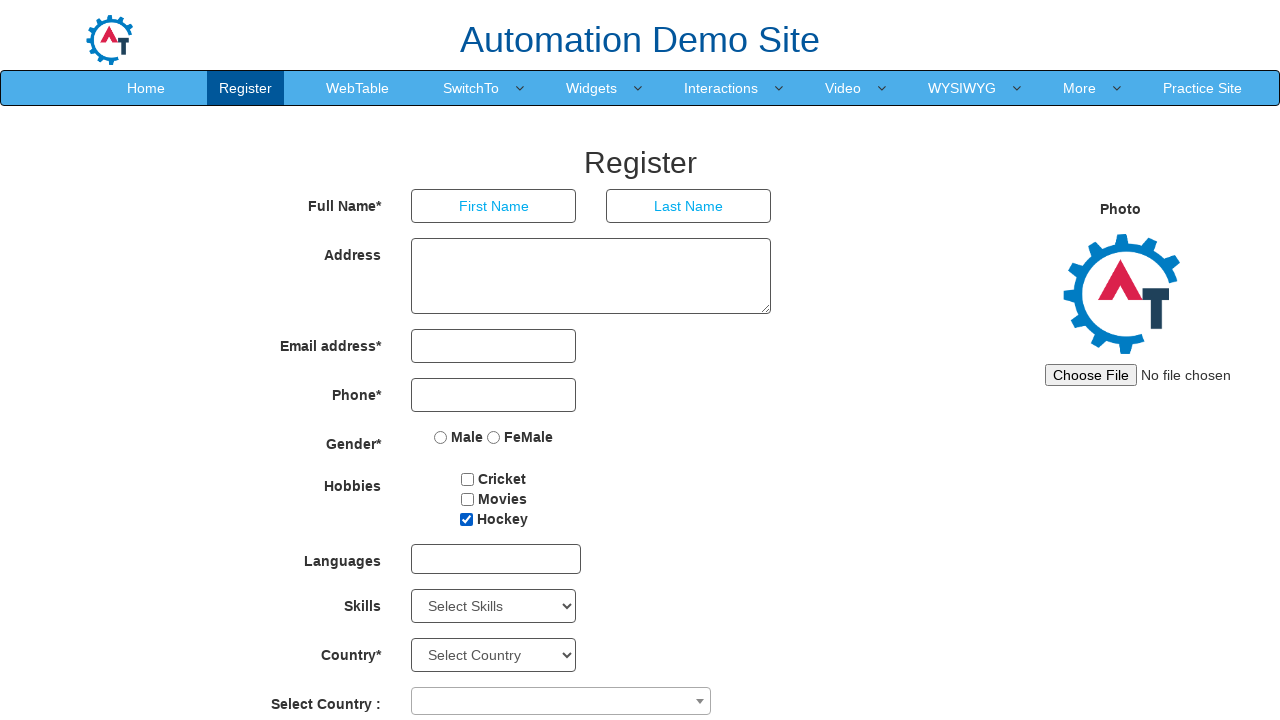

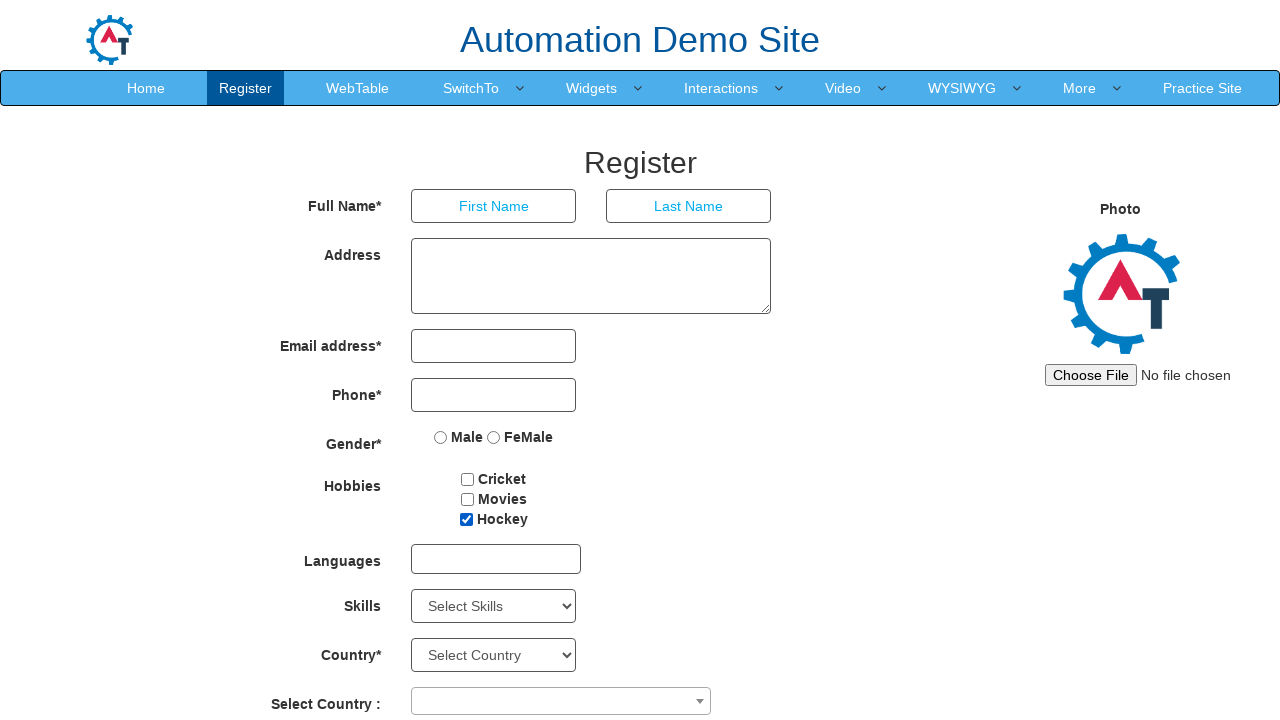